Tests keyboard input functionality by clicking a name field, typing text, and clicking a button

Starting URL: https://formy-project.herokuapp.com/keypress

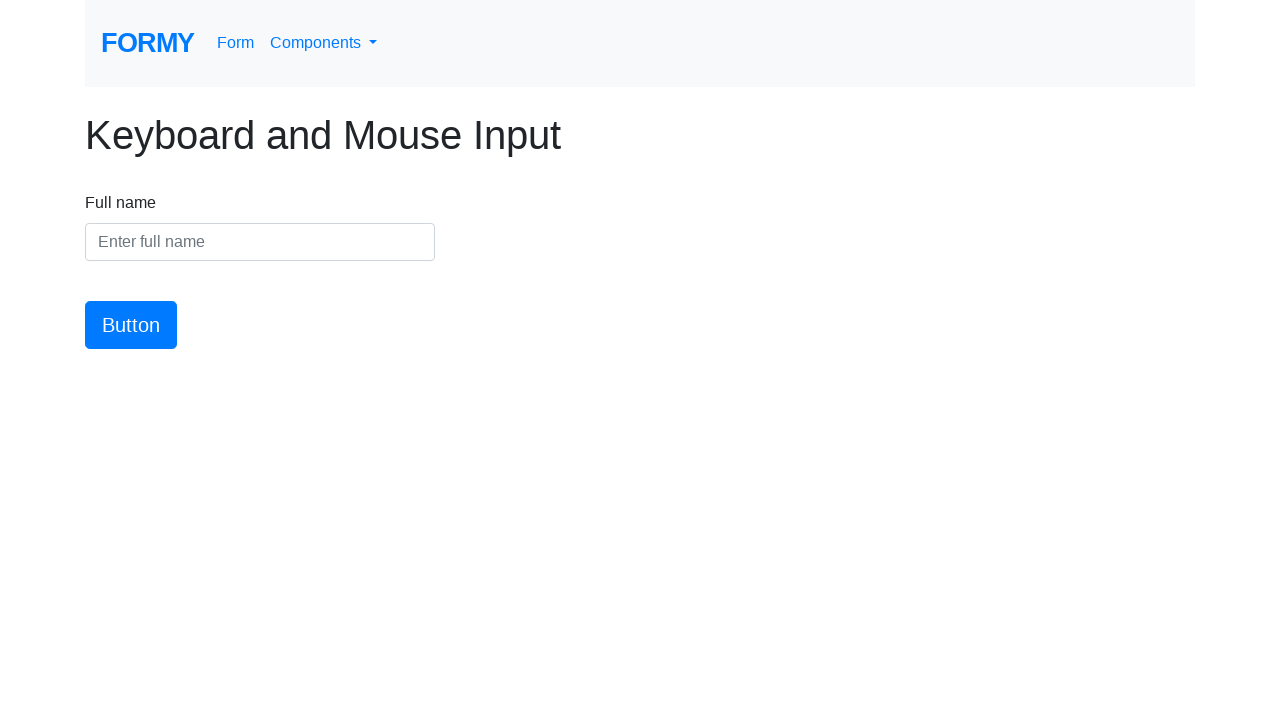

Clicked the full name field at (260, 242) on #name
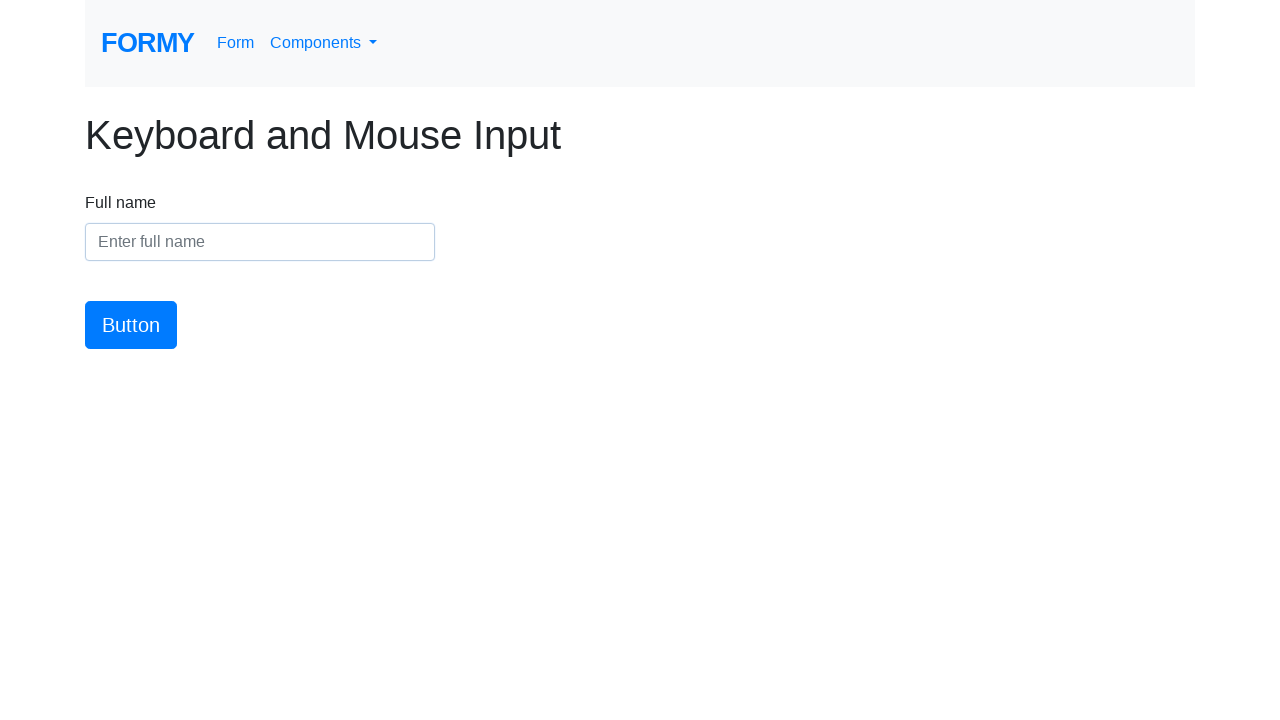

Typed 'Cheese!' into the name field on #name
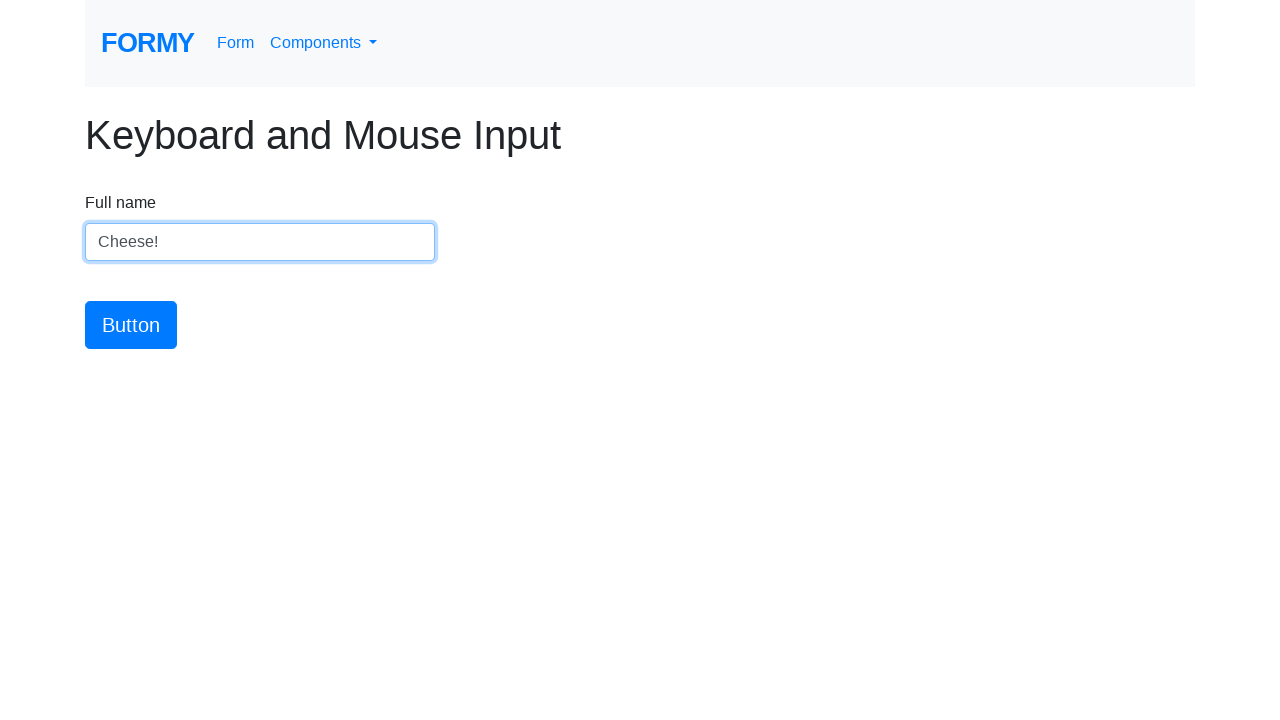

Clicked the submit button at (131, 325) on #button
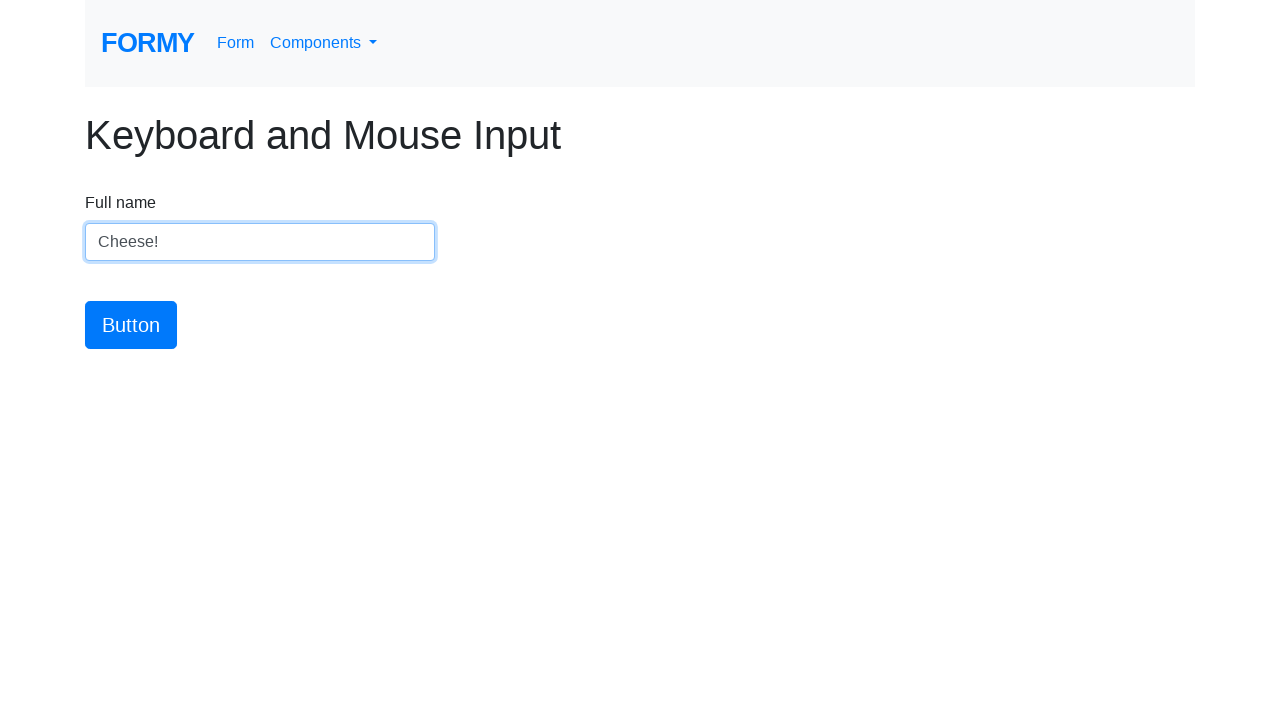

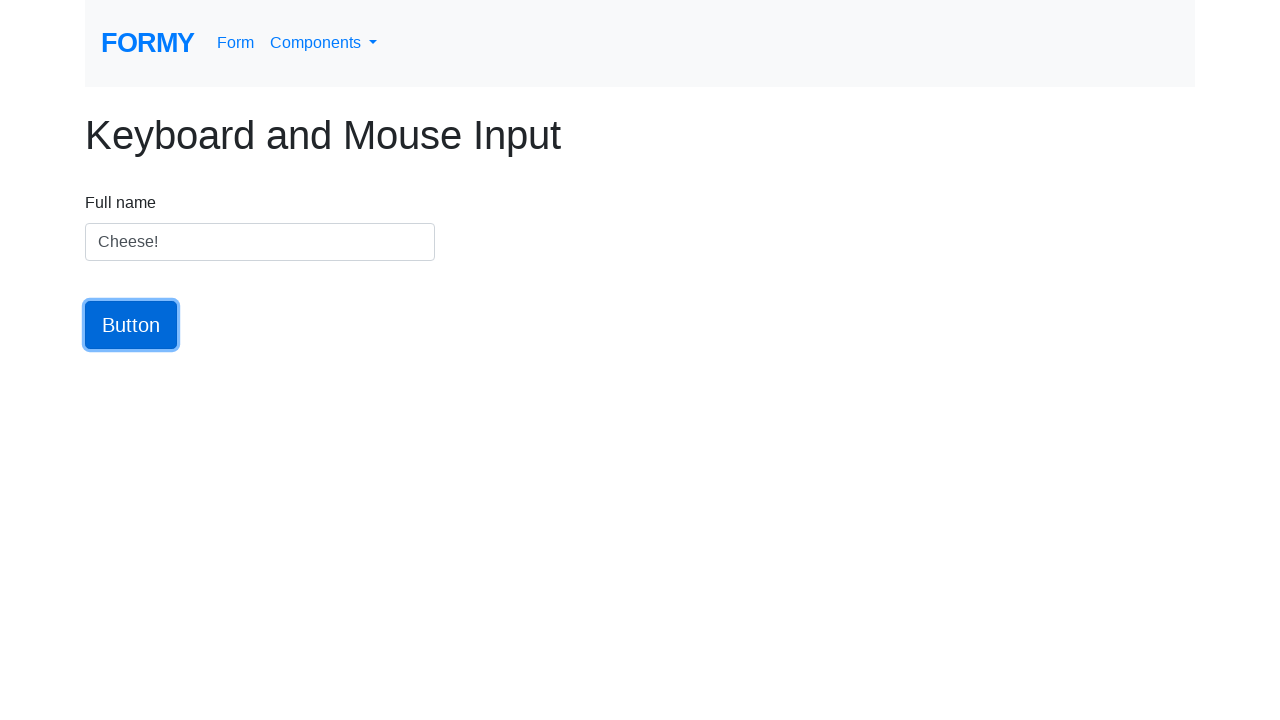